Tests the signup form validation by attempting to register with an already existing email address and verifying the error message is displayed

Starting URL: http://automationexercise.com

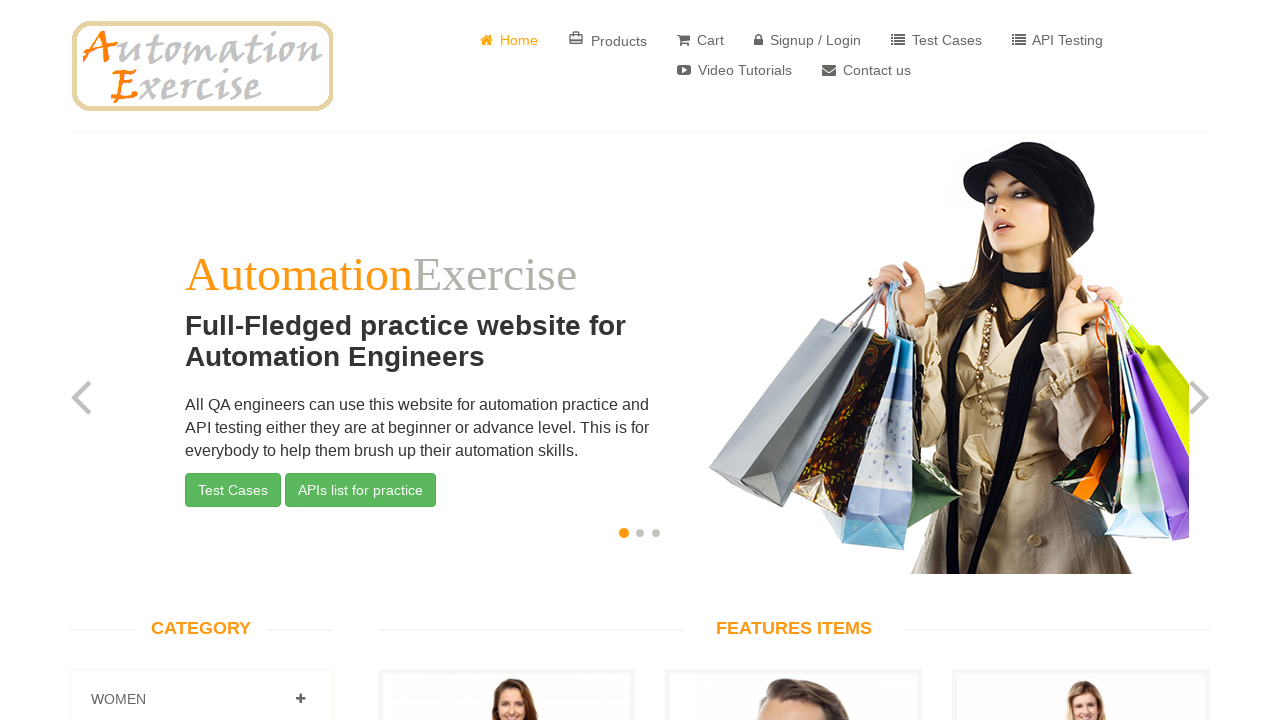

Home page loaded - website logo visible
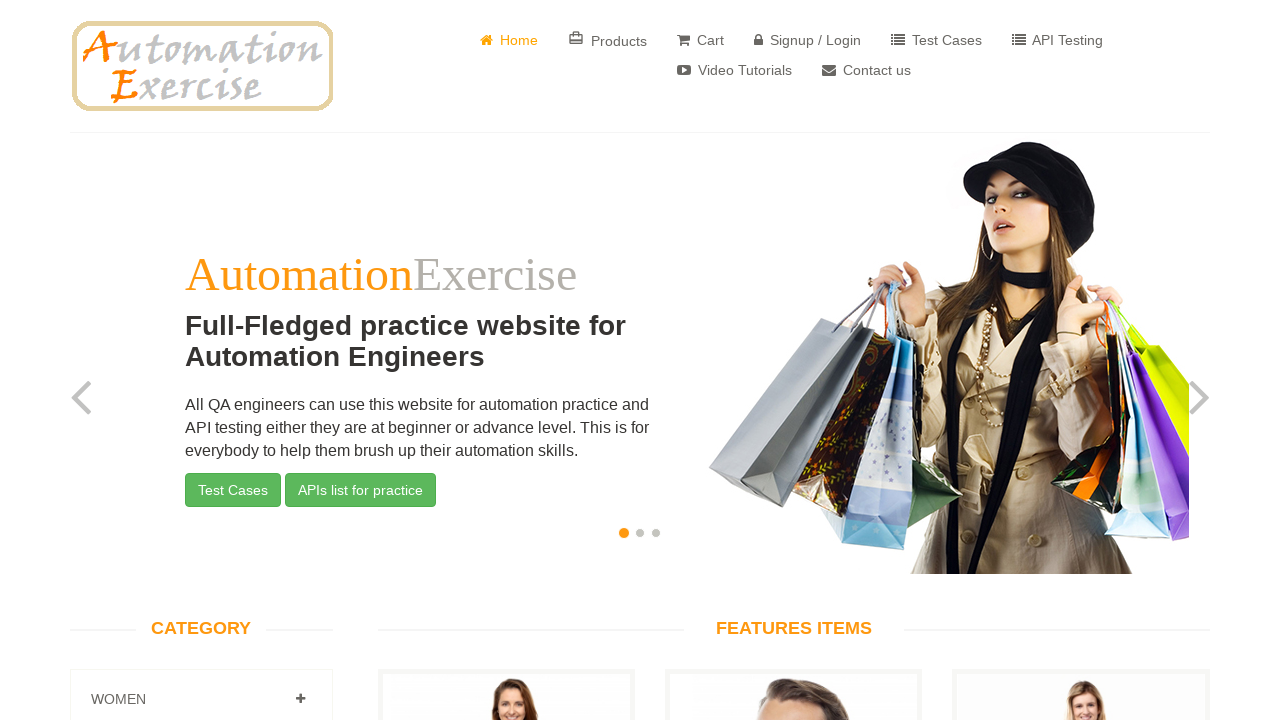

Clicked on Signup / Login button at (808, 40) on text=' Signup / Login'
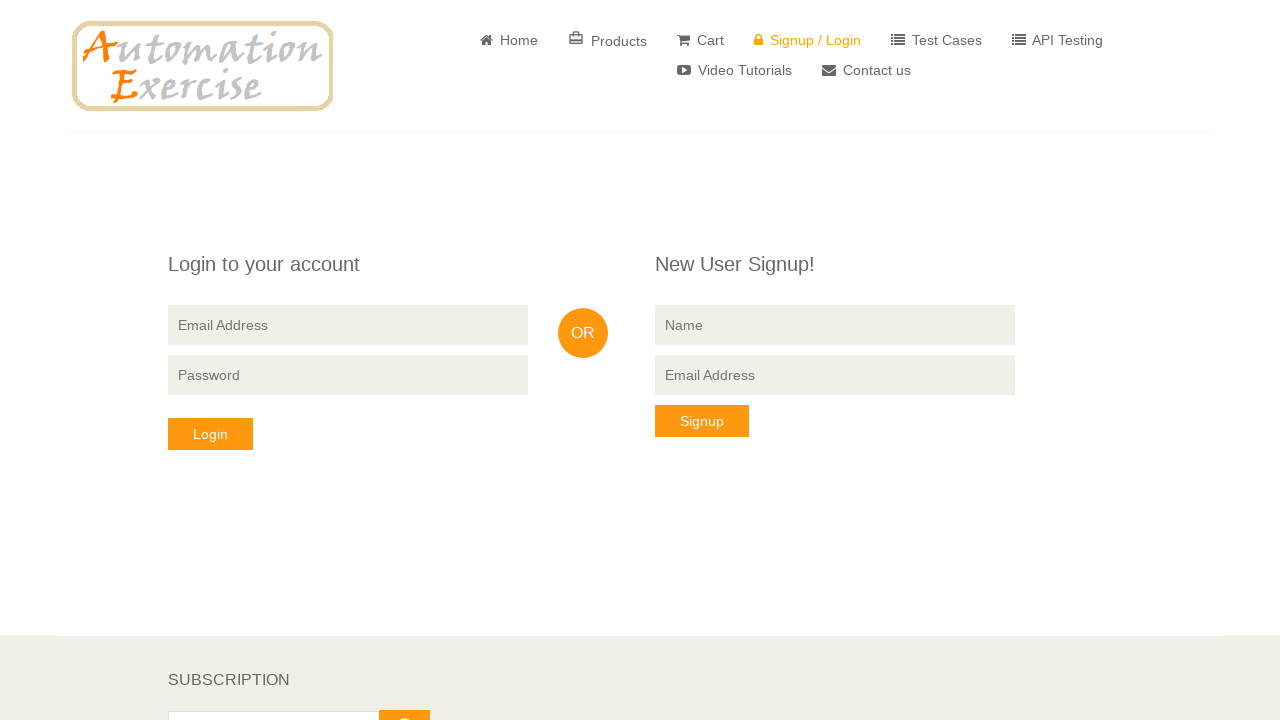

New User Signup form loaded
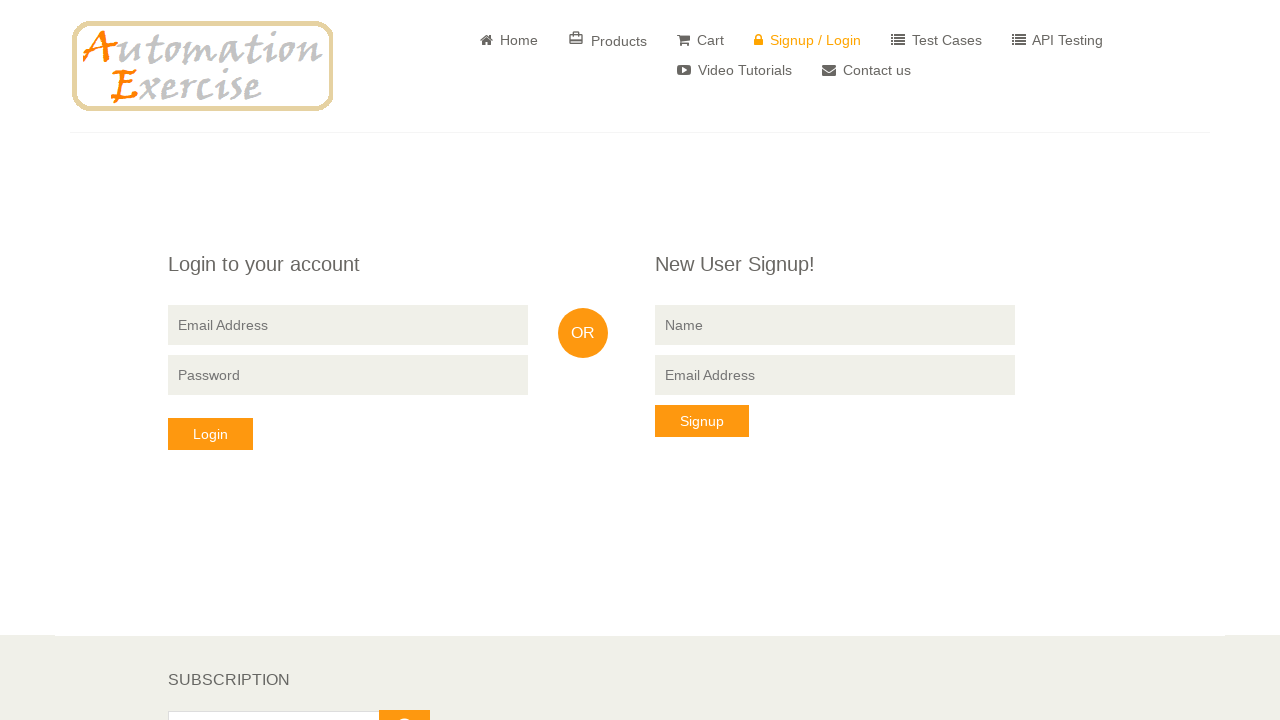

Entered name 'testuser456' in signup form on [data-qa='signup-name']
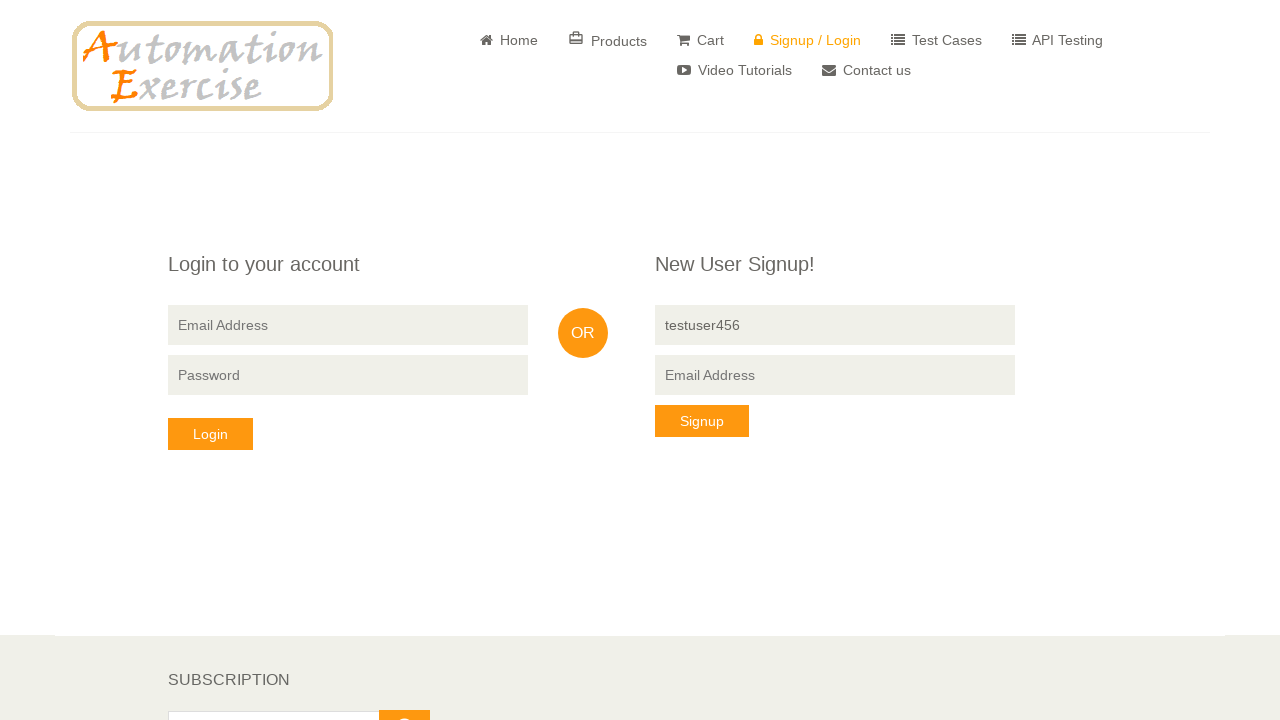

Entered email 'testuser456@example.com' in signup form on [data-qa='signup-email']
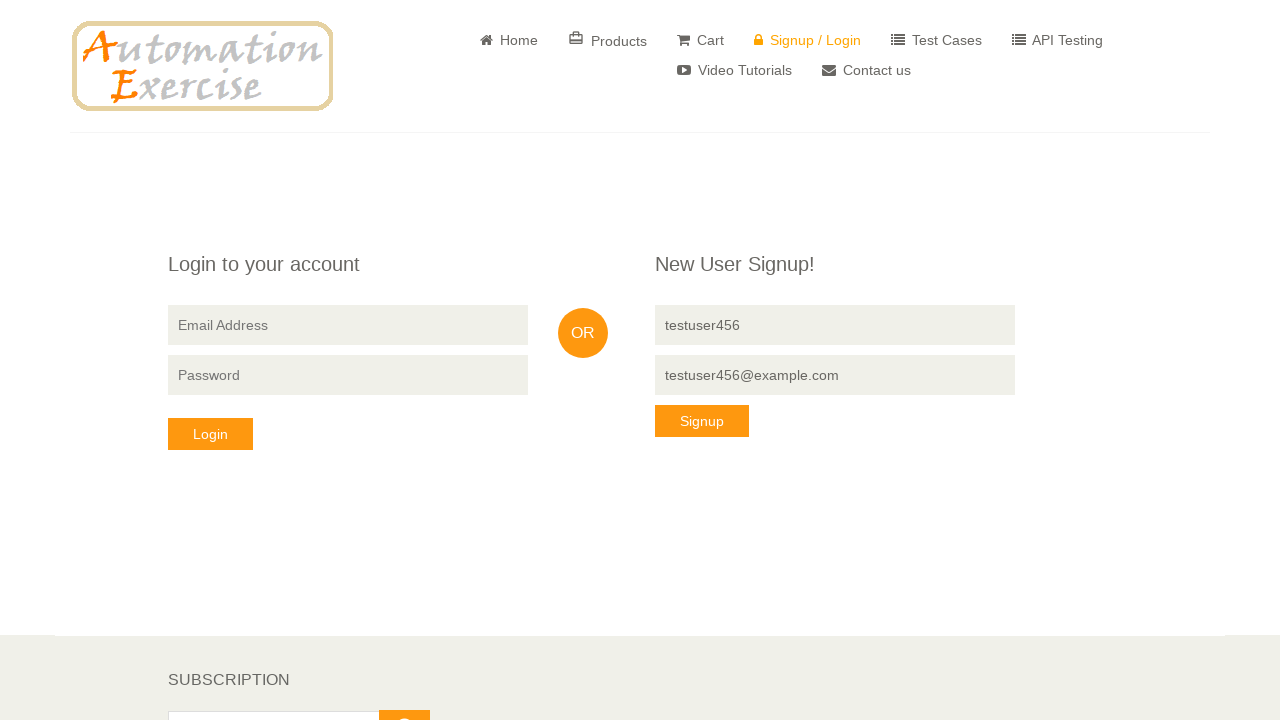

Clicked Signup button to submit registration at (702, 421) on [data-qa='signup-button']
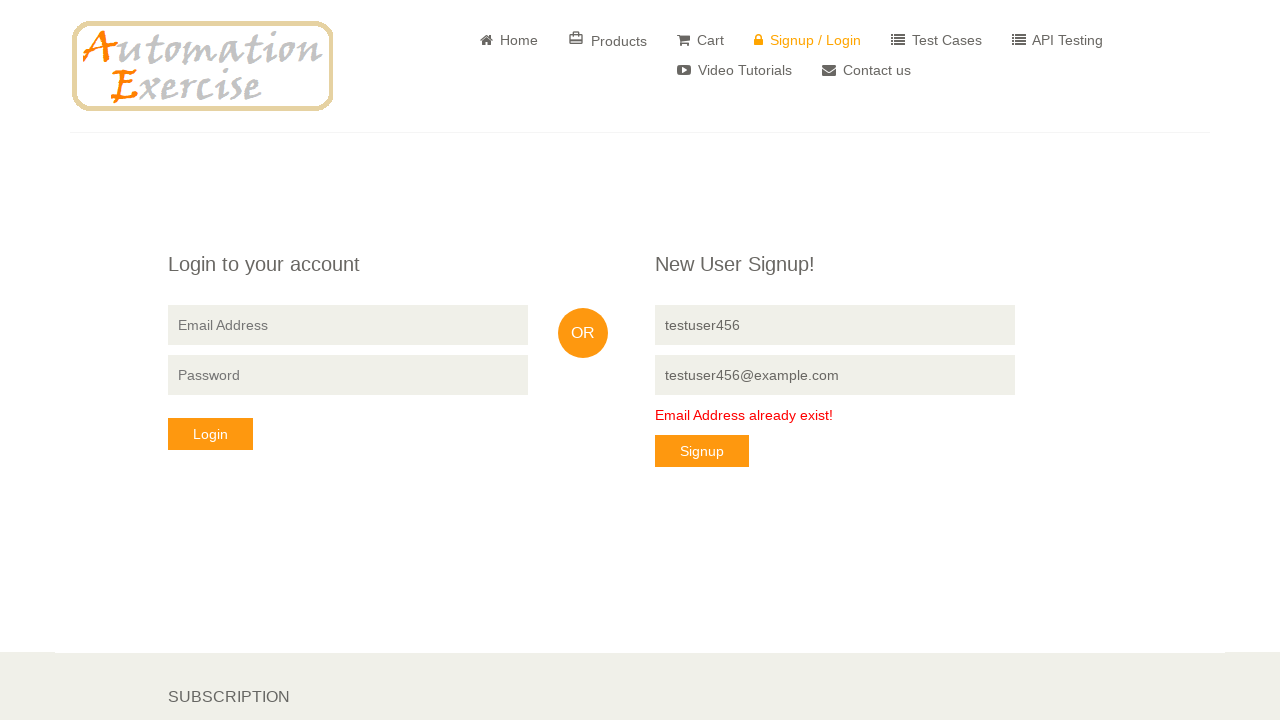

Error message 'Email Address already exist!' displayed - validation successful
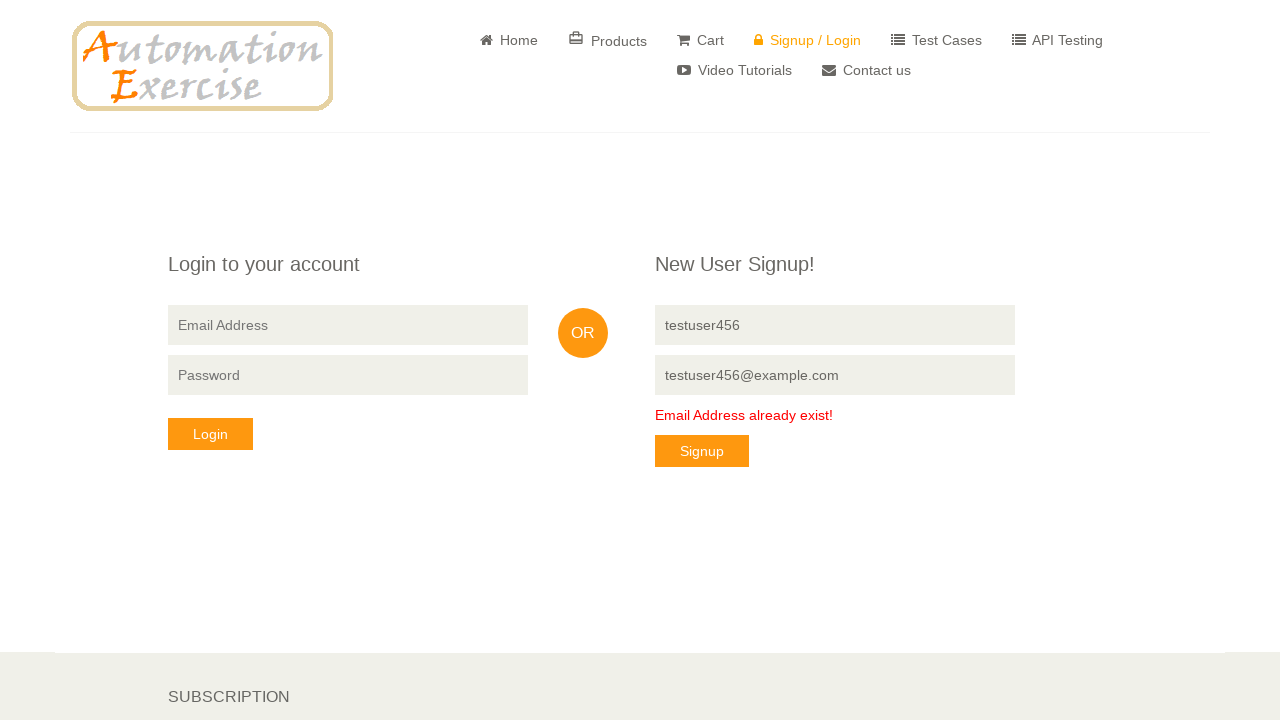

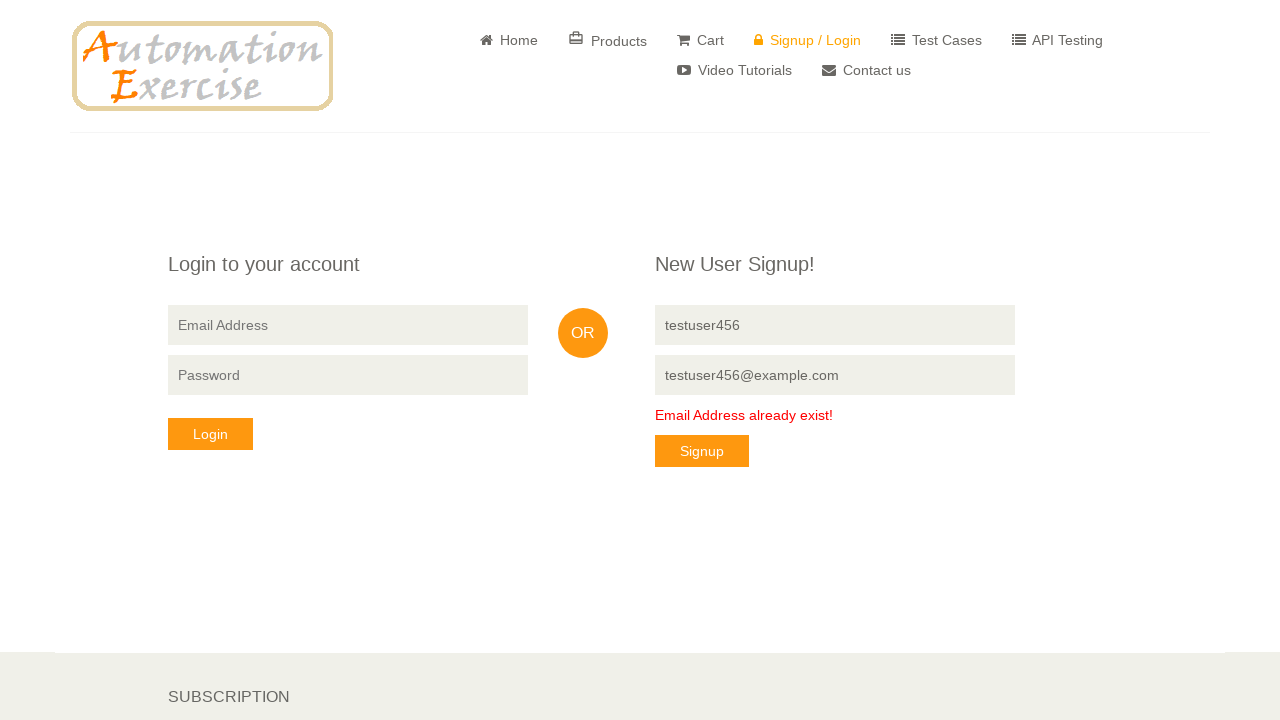